Verifies that the product grid pagination works correctly by clicking Next and Previous buttons and checking that items change

Starting URL: https://www.demoblaze.com/

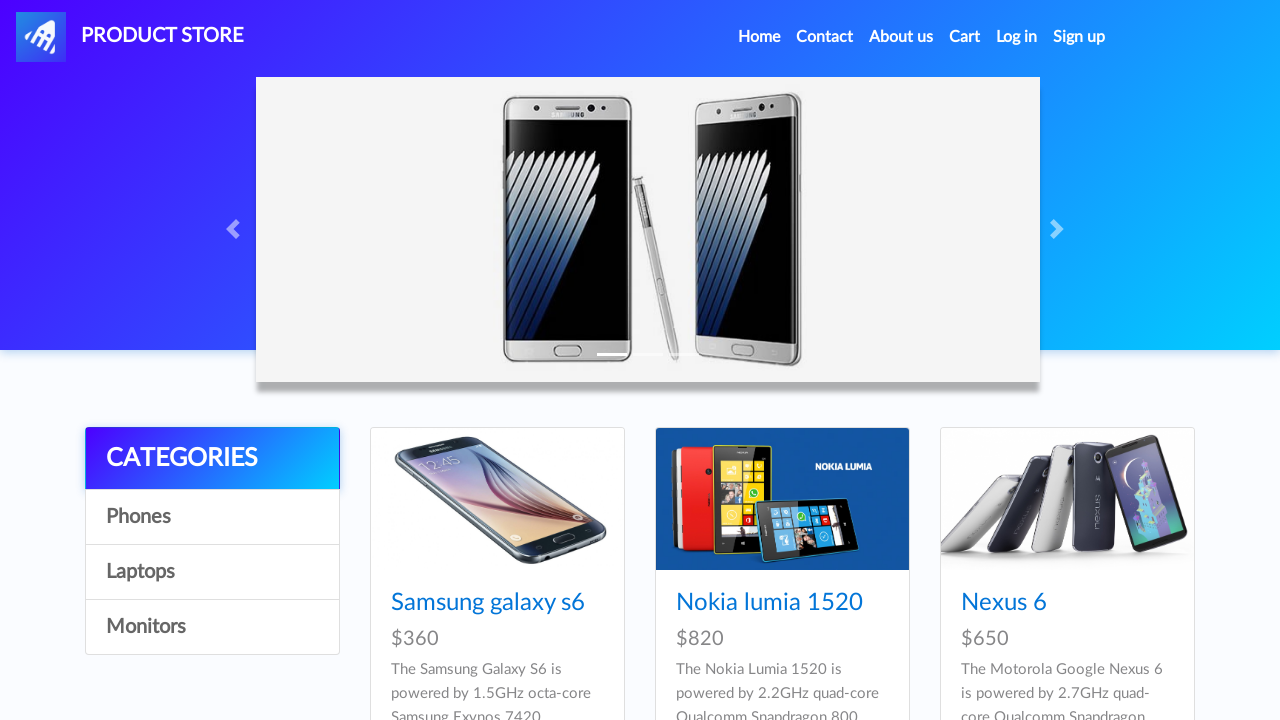

Waited for page to load with networkidle state
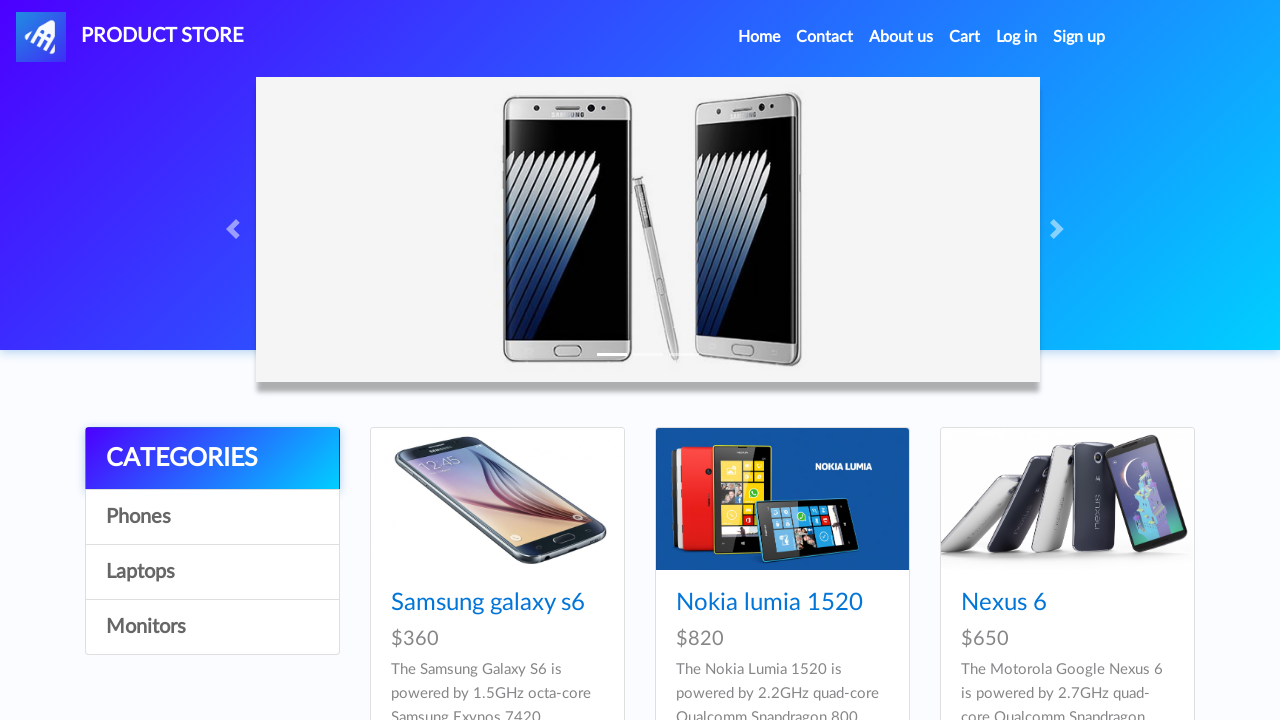

Retrieved product titles from first page of grid
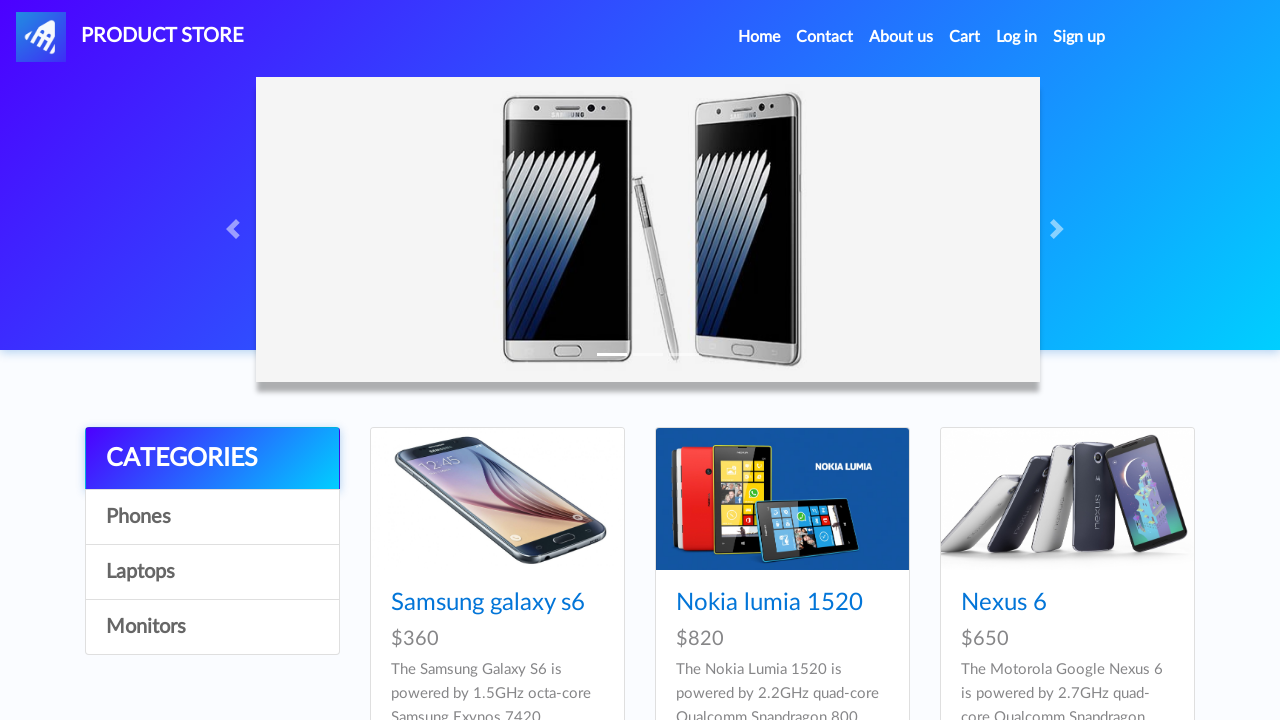

Waited 3 seconds for page stability
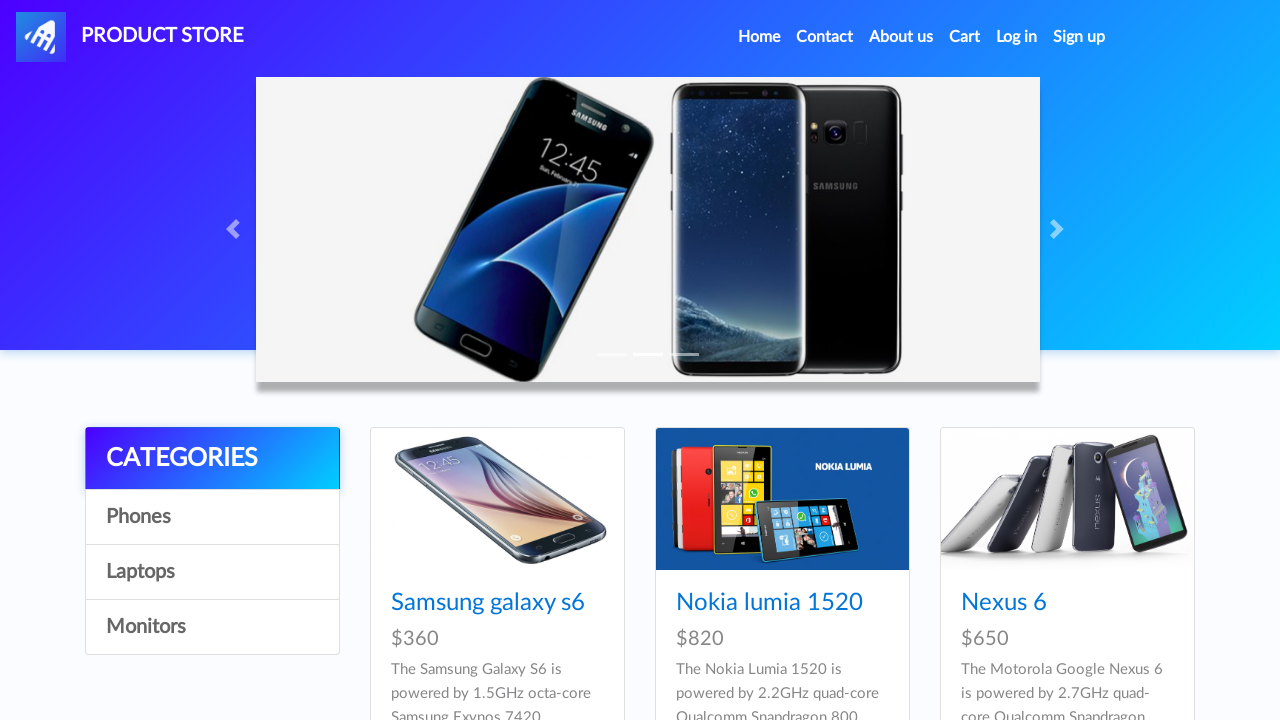

Clicked Next button to navigate to second page at (1166, 385) on button[id="next2"]
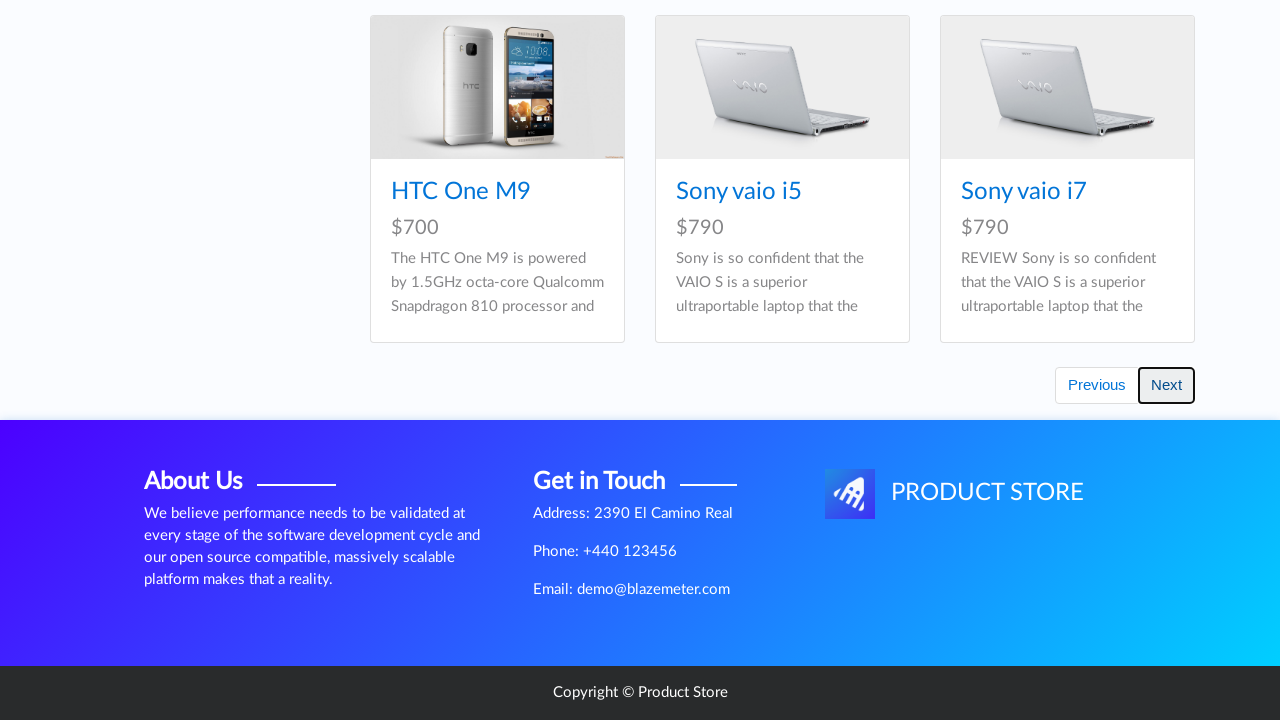

Waited 3 seconds for second page to load
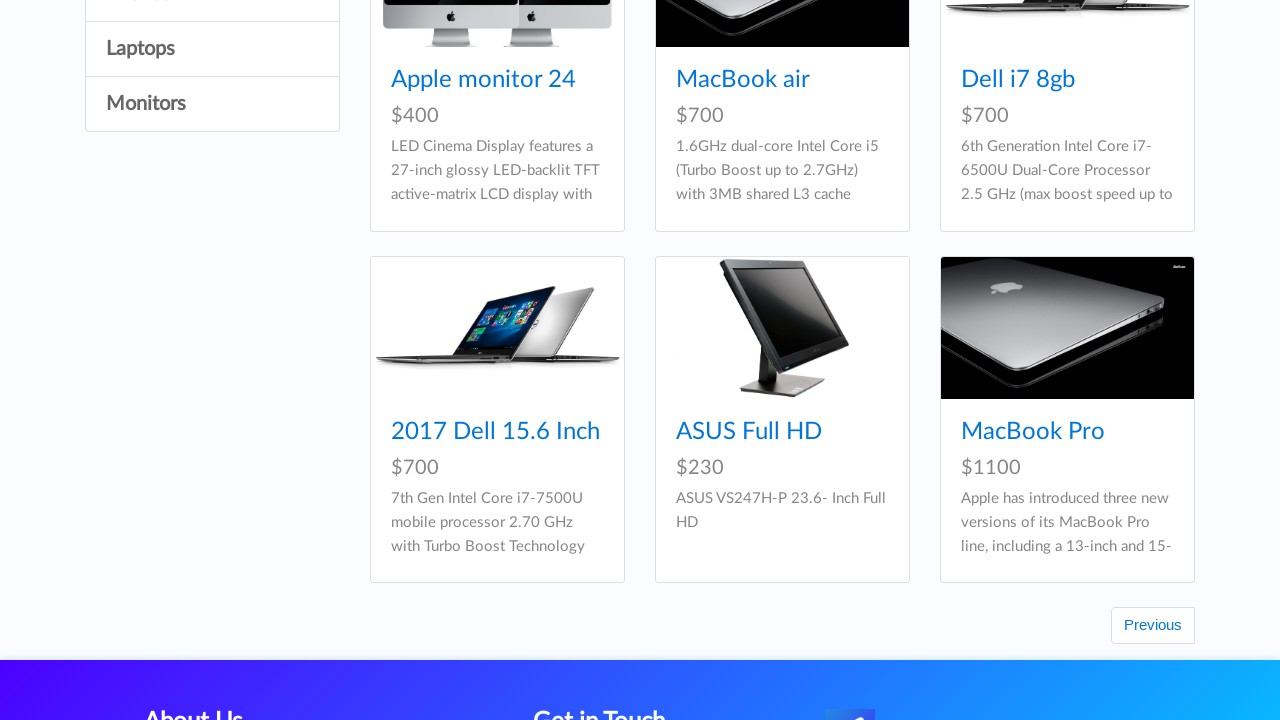

Retrieved product titles from second page of grid
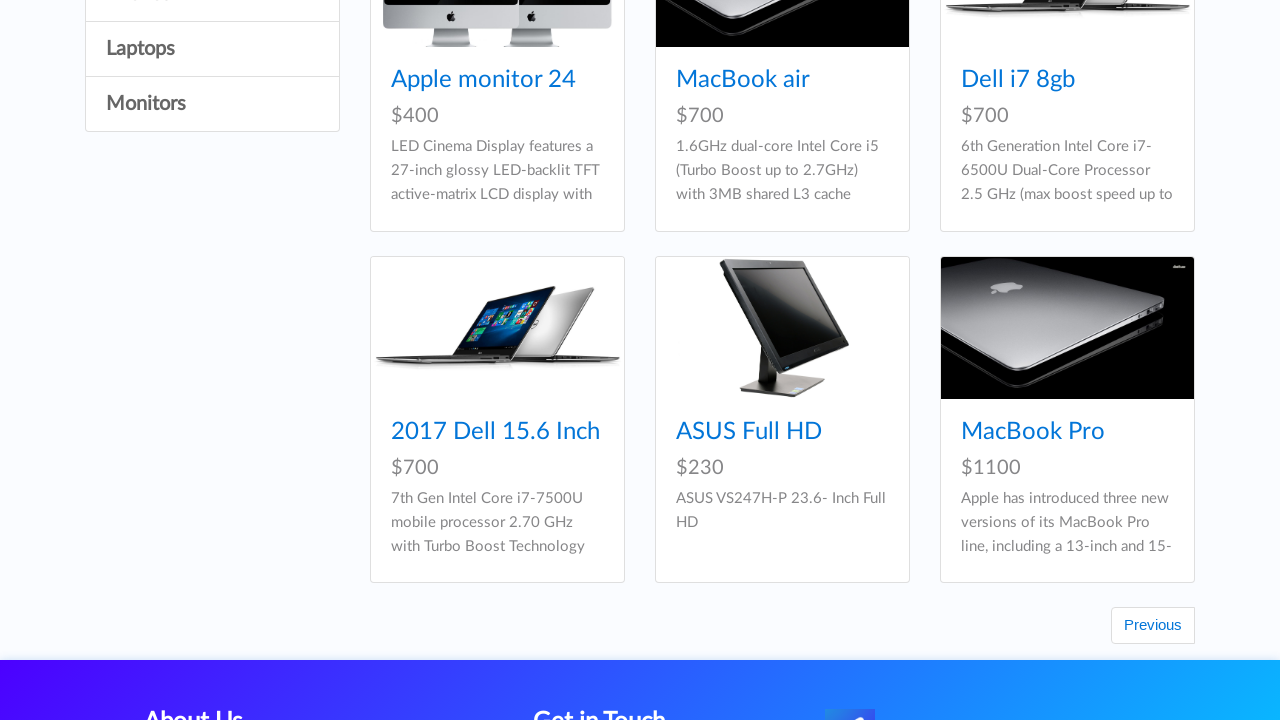

Asserted that second page has products
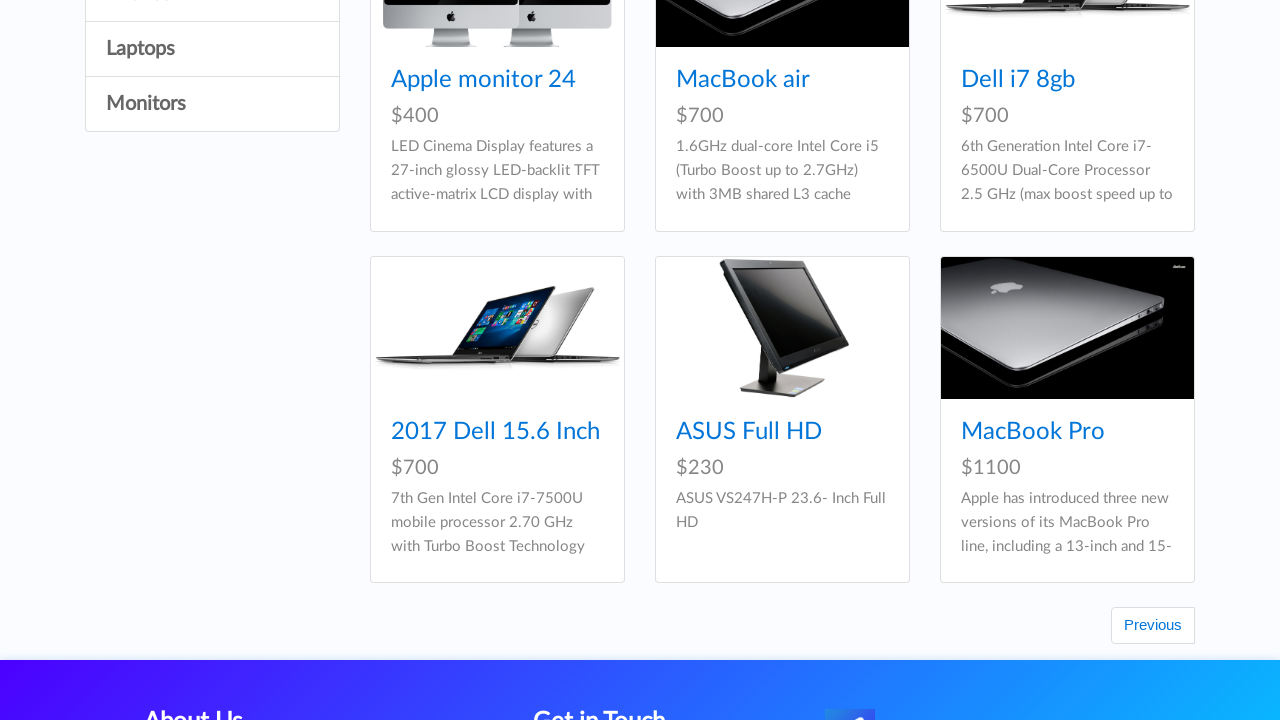

Asserted that second page products differ from first page
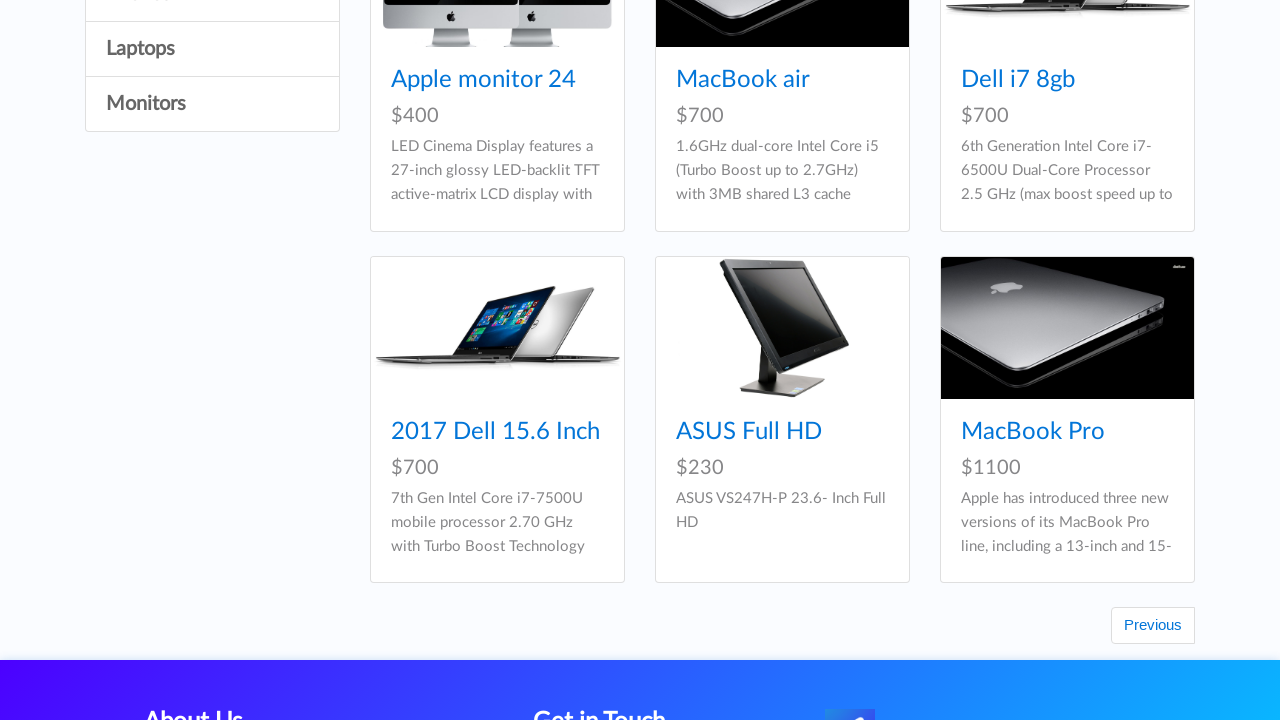

Clicked Previous button to navigate back to first page at (1153, 626) on button[id="prev2"]
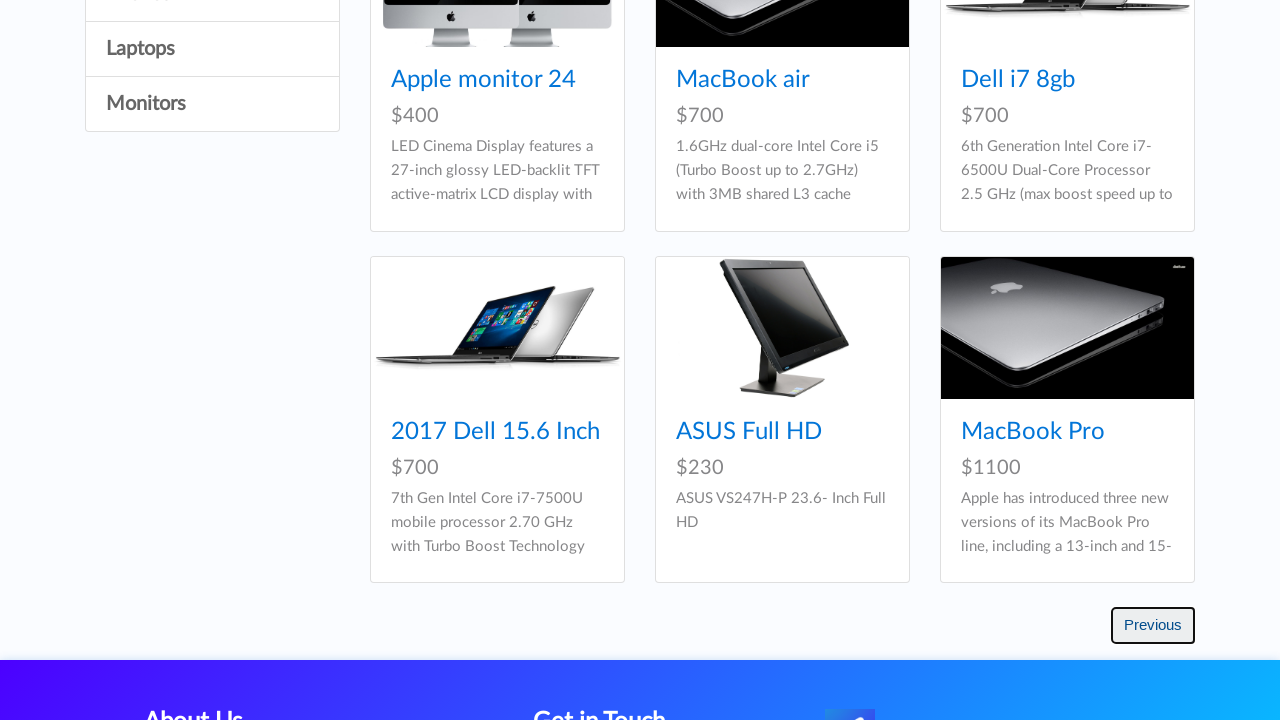

Waited 3 seconds for first page to reload
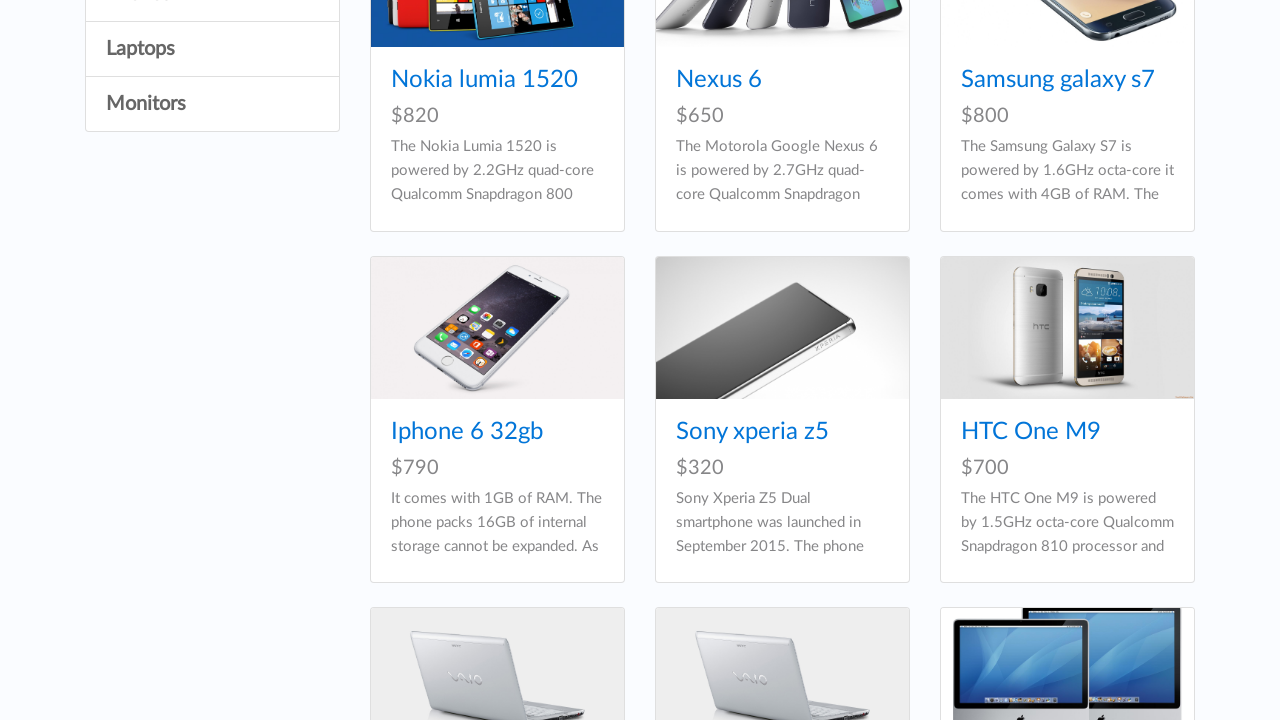

Retrieved product titles from first page after returning from second page
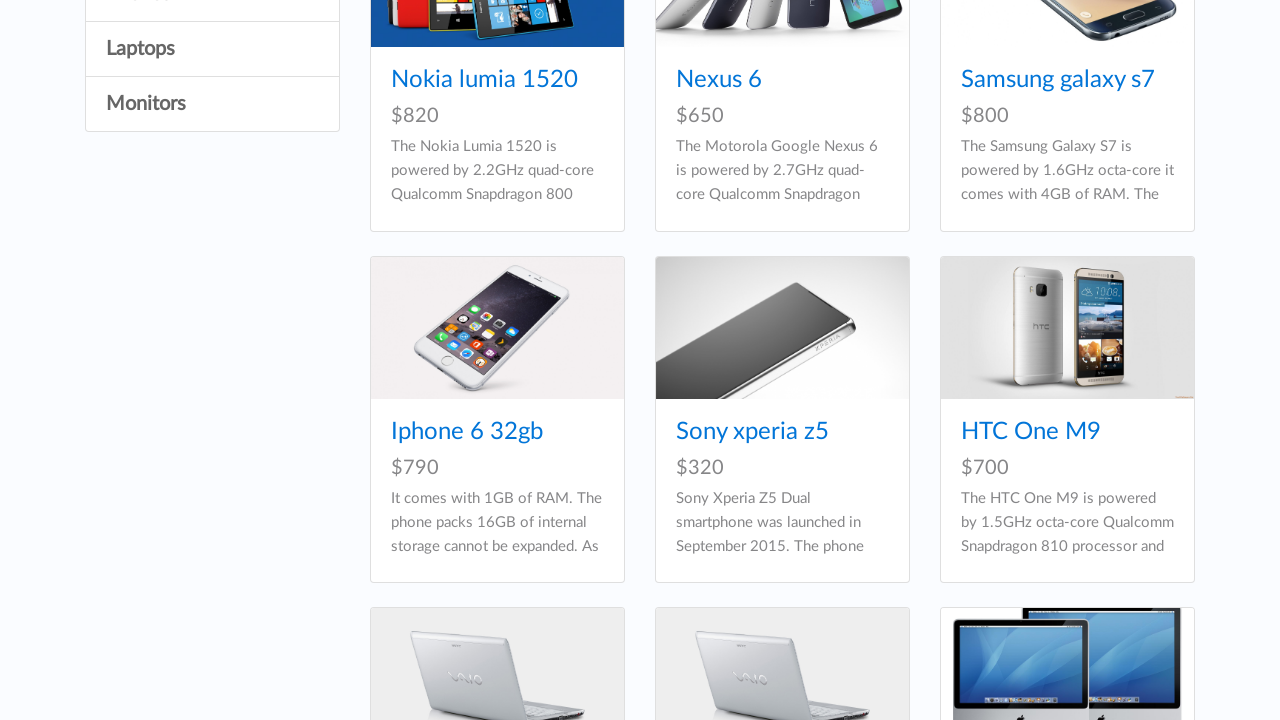

Asserted that first page products differ from second page products
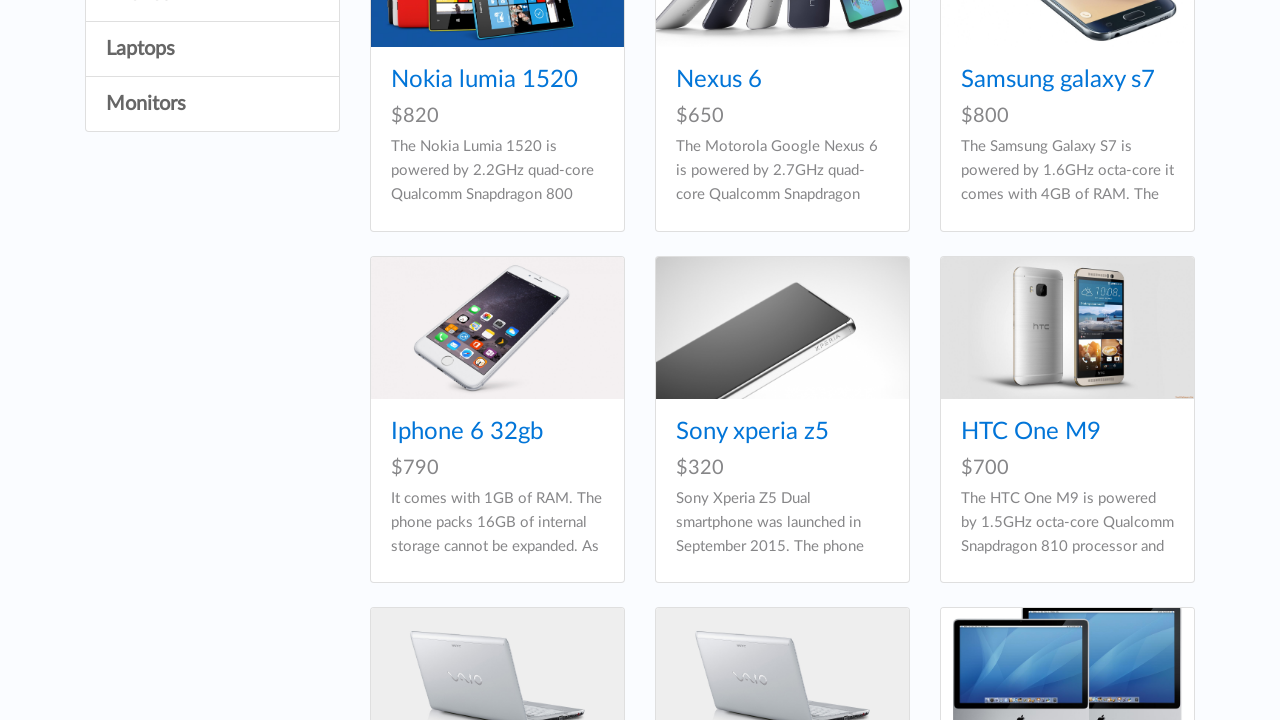

Waited 3 seconds before clicking Next again
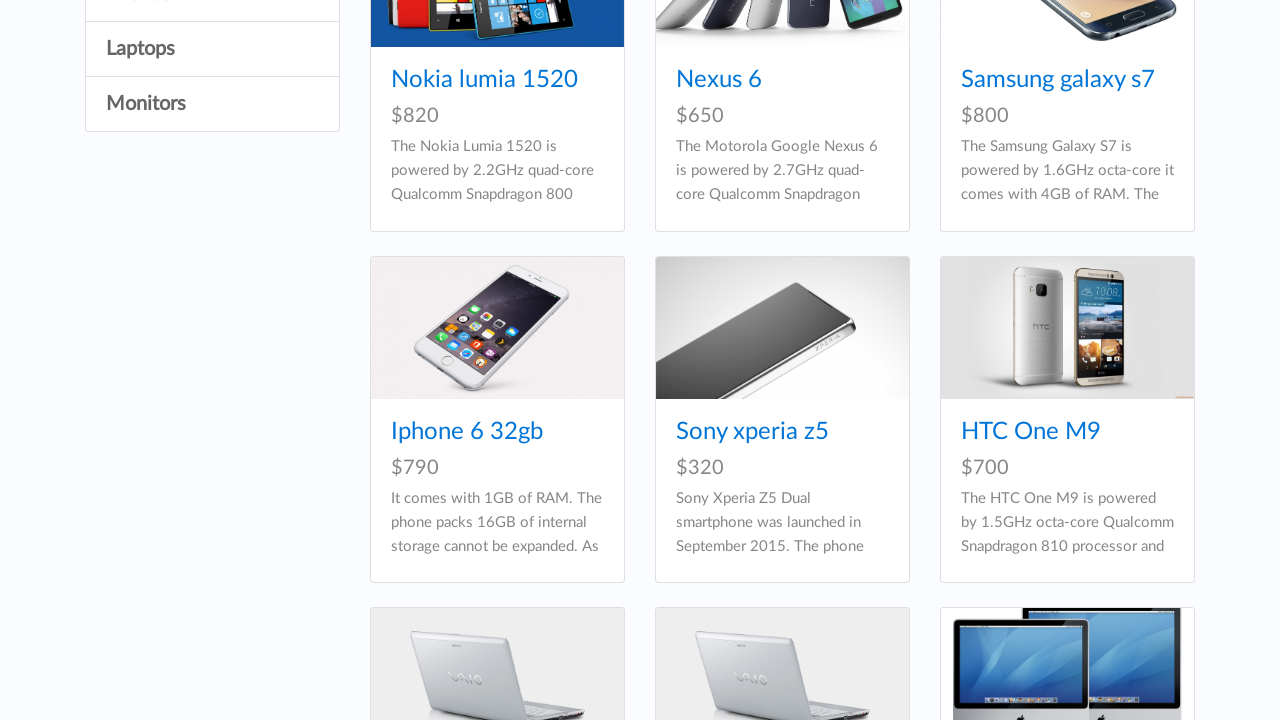

Clicked Next button again to return to second page at (1166, 385) on button[id="next2"]
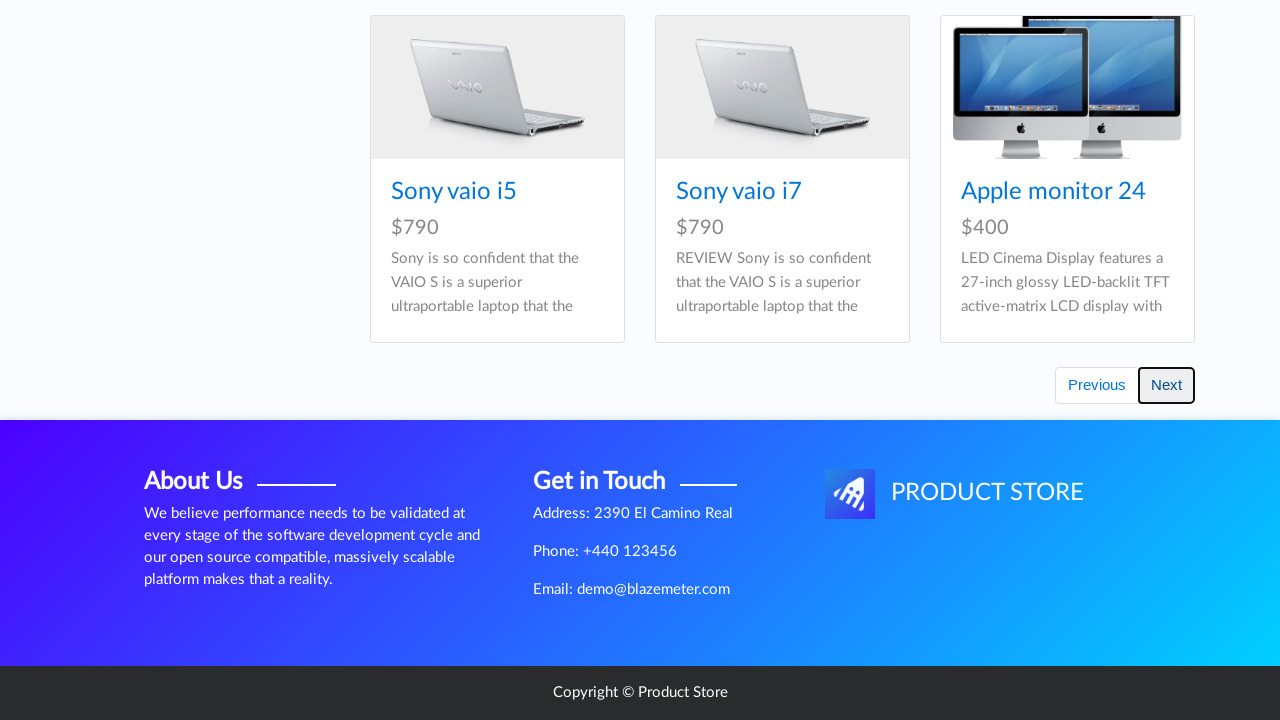

Waited 3 seconds for second page to reload
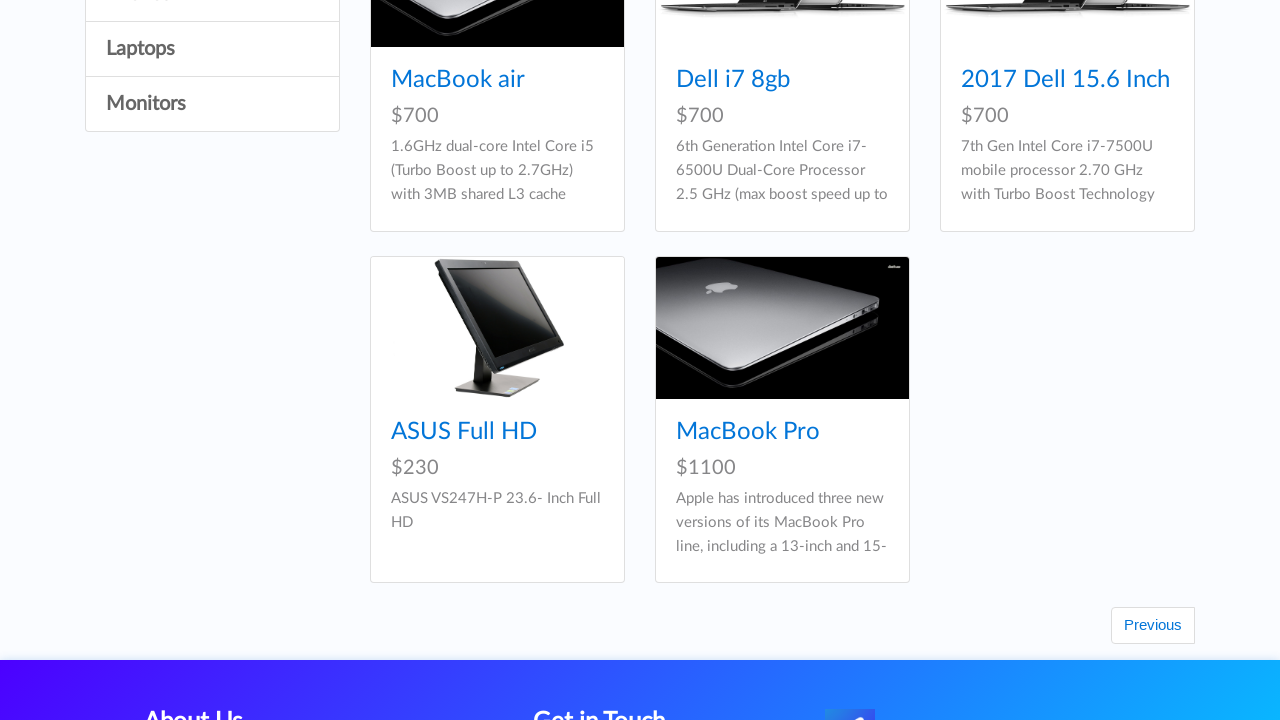

Retrieved product titles from second page again
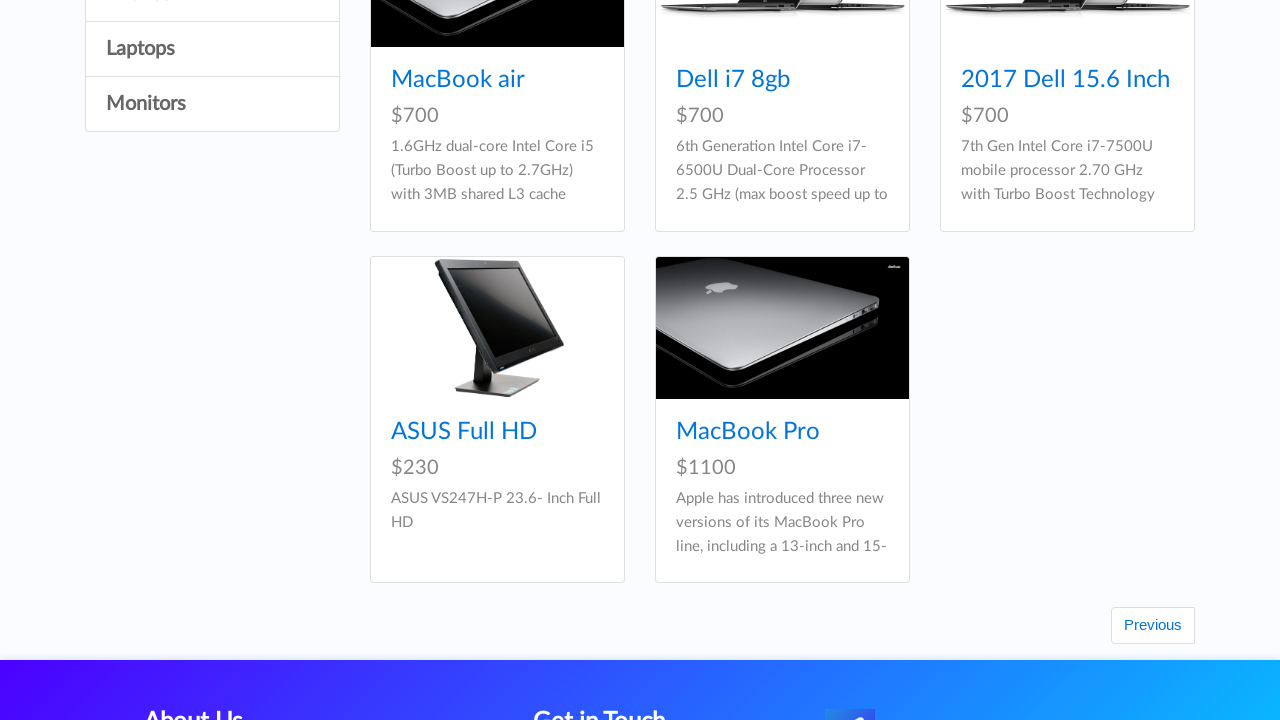

Asserted that second page has products on second navigation
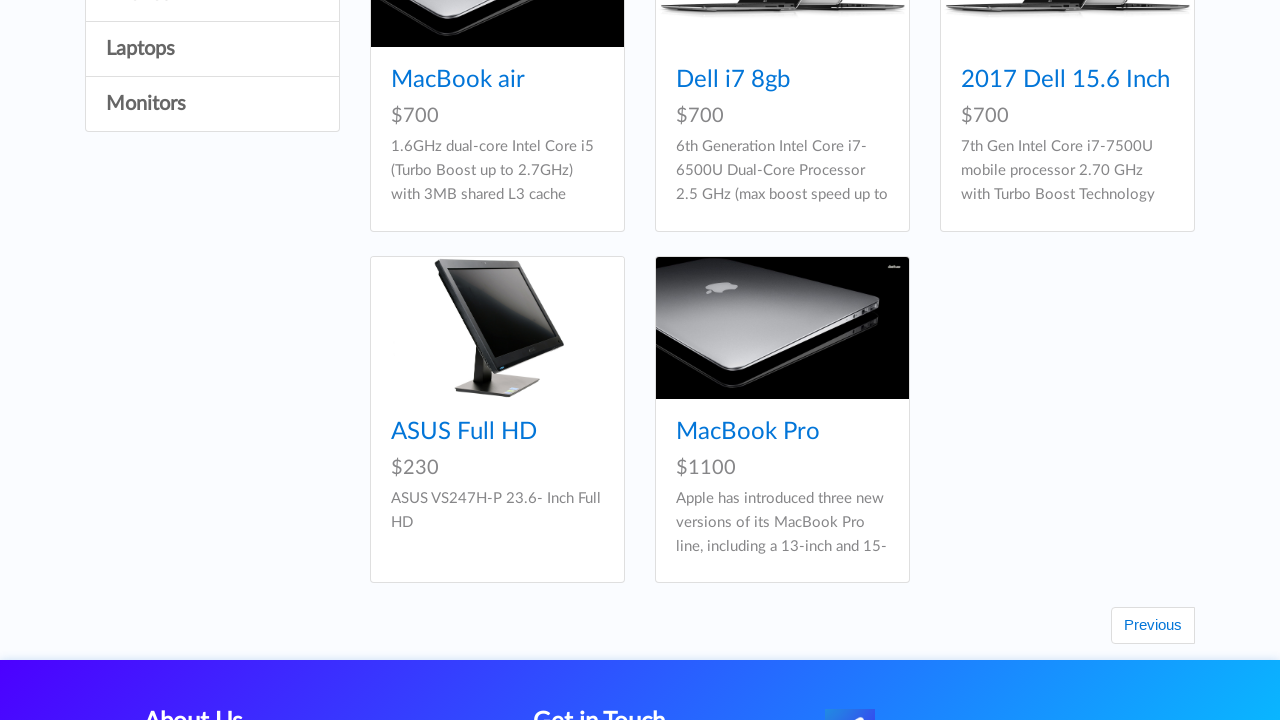

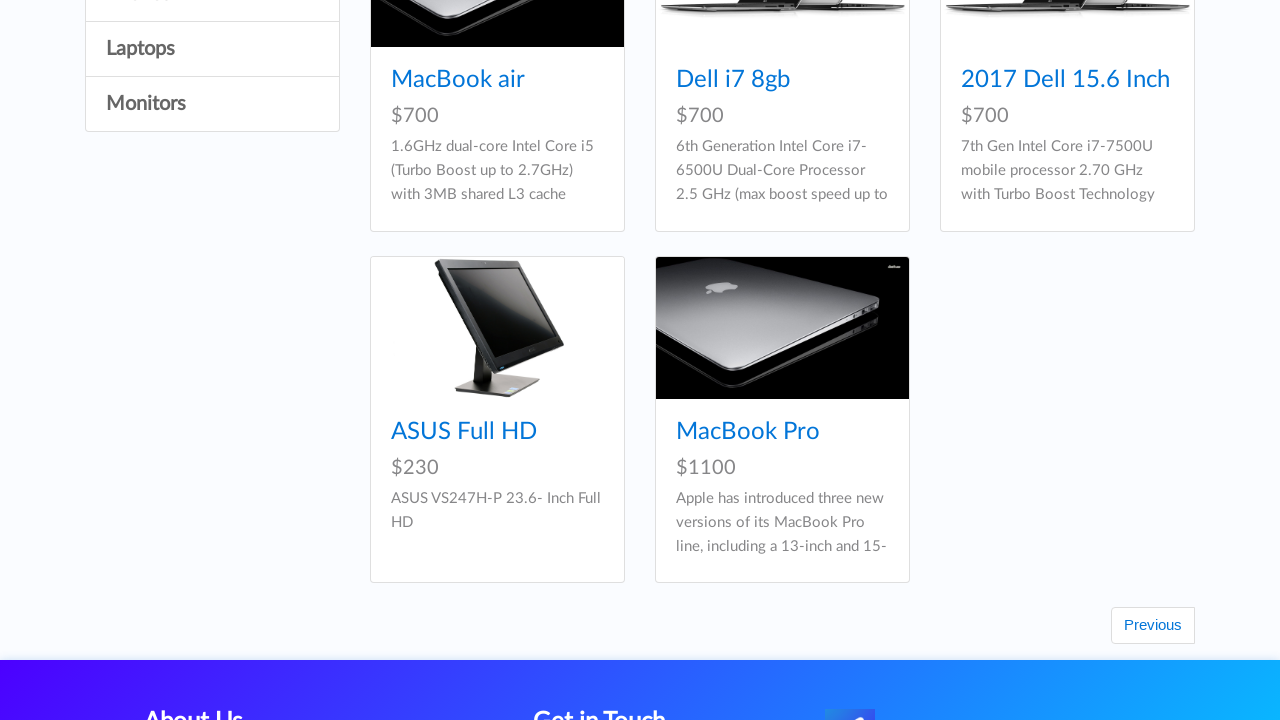